Tests filling form fields by ID on a hotel booking website - enters a hotel location and an email address in the newsletter input field

Starting URL: https://hotel-testlab.coderslab.pl/en/

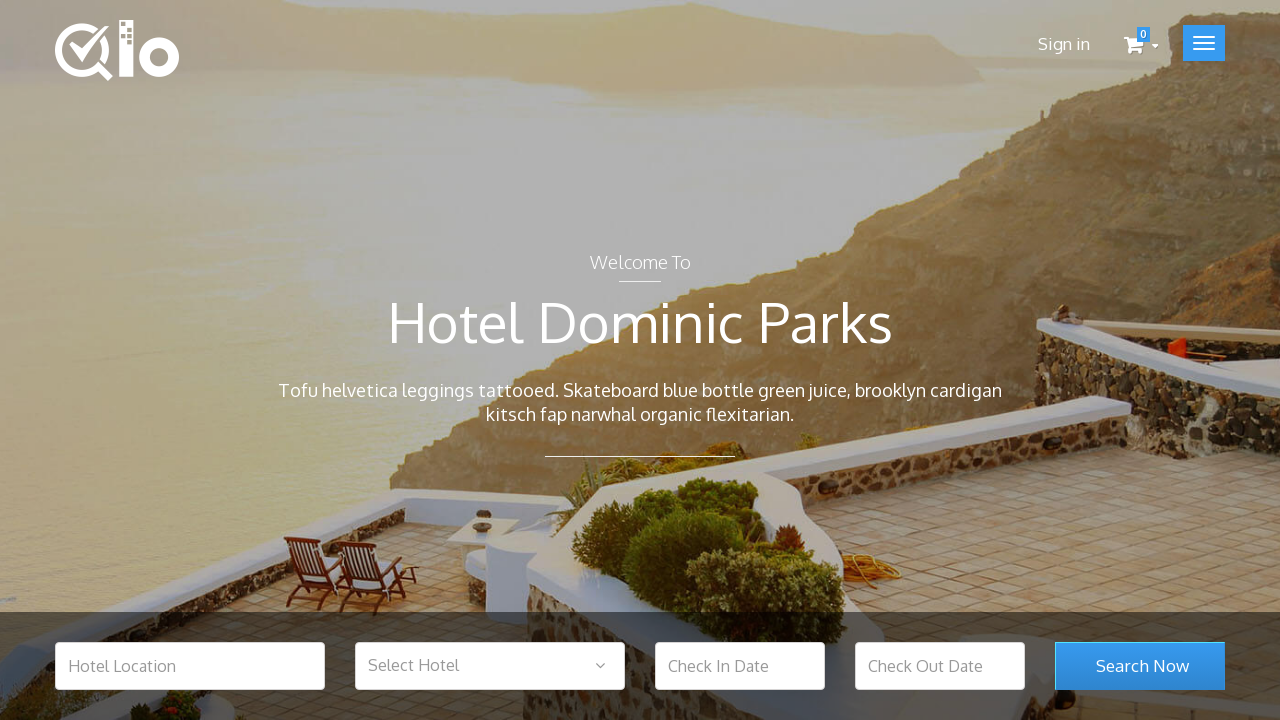

Cleared hotel location field on #hotel_location
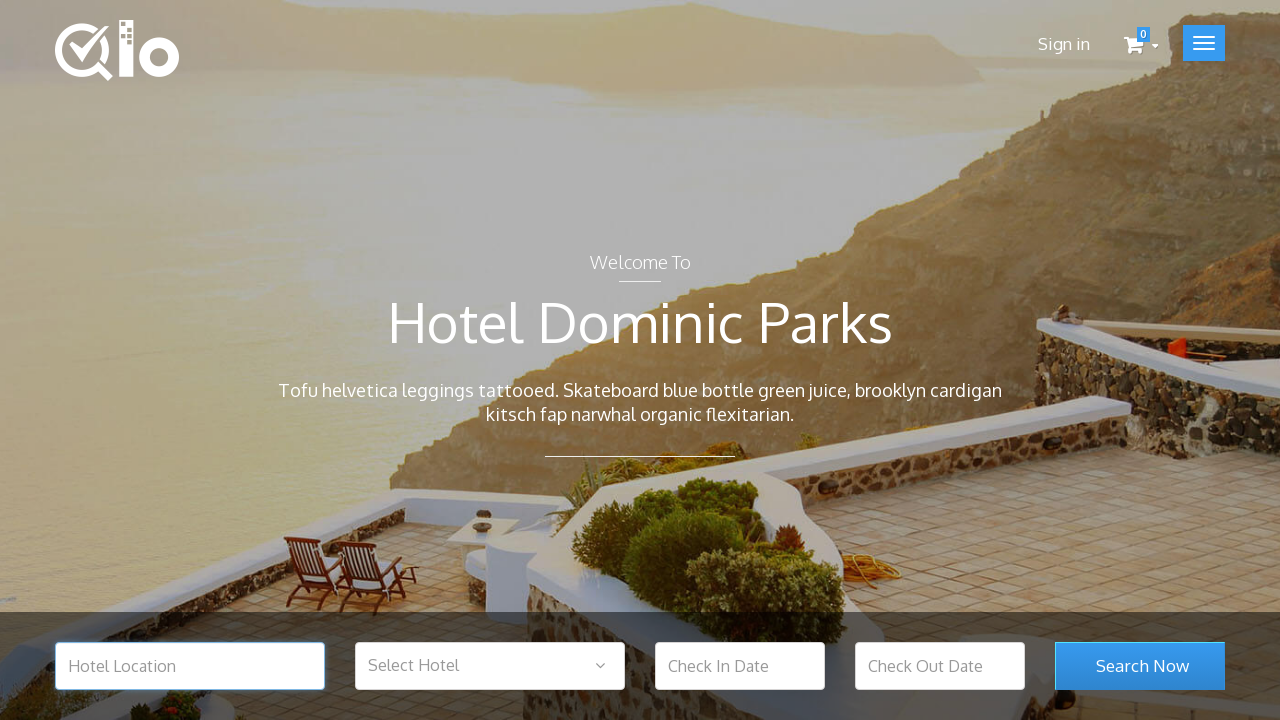

Filled hotel location field with 'Warsaw' on #hotel_location
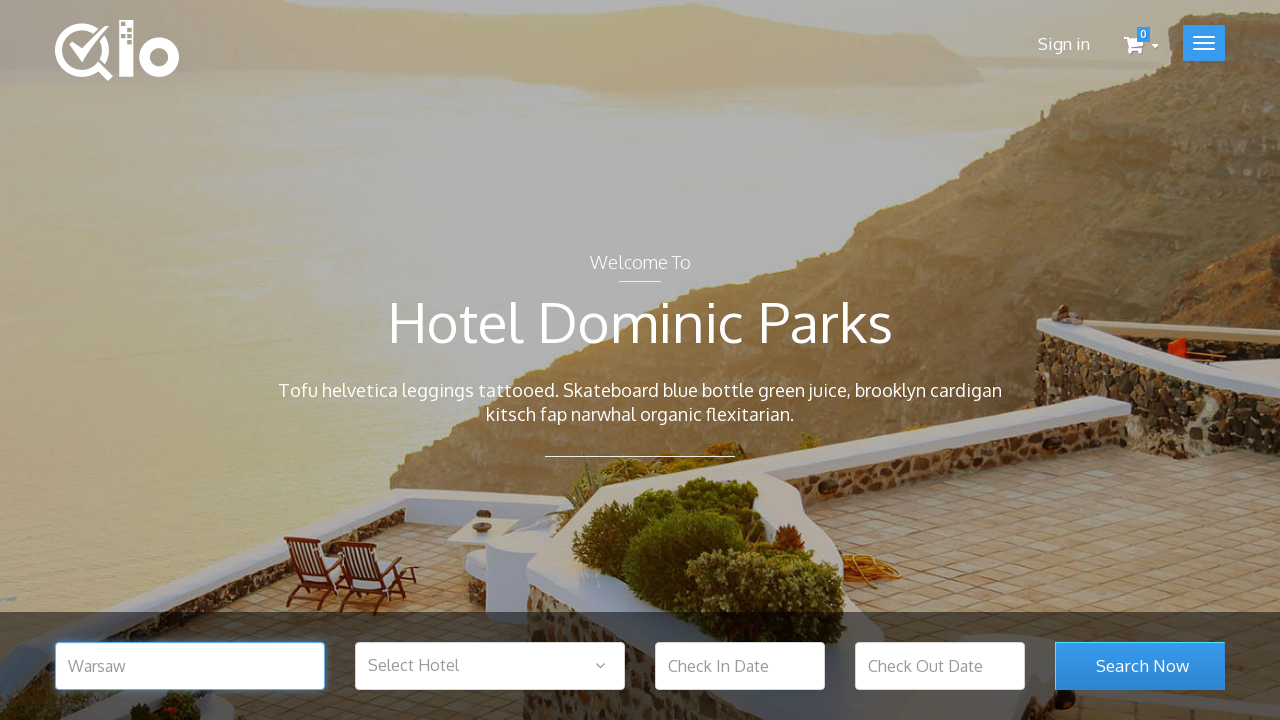

Cleared newsletter email input field on #newsletter-input
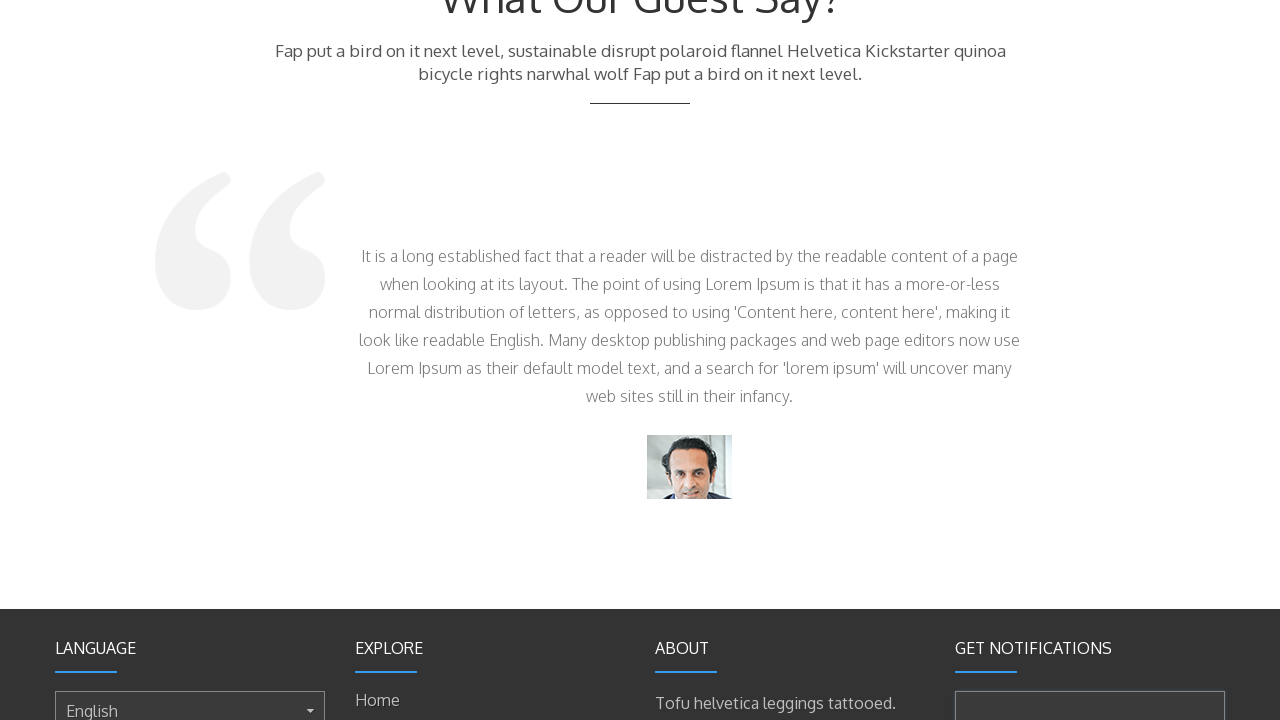

Filled newsletter email input field with 'marcus.johnson@example.com' on #newsletter-input
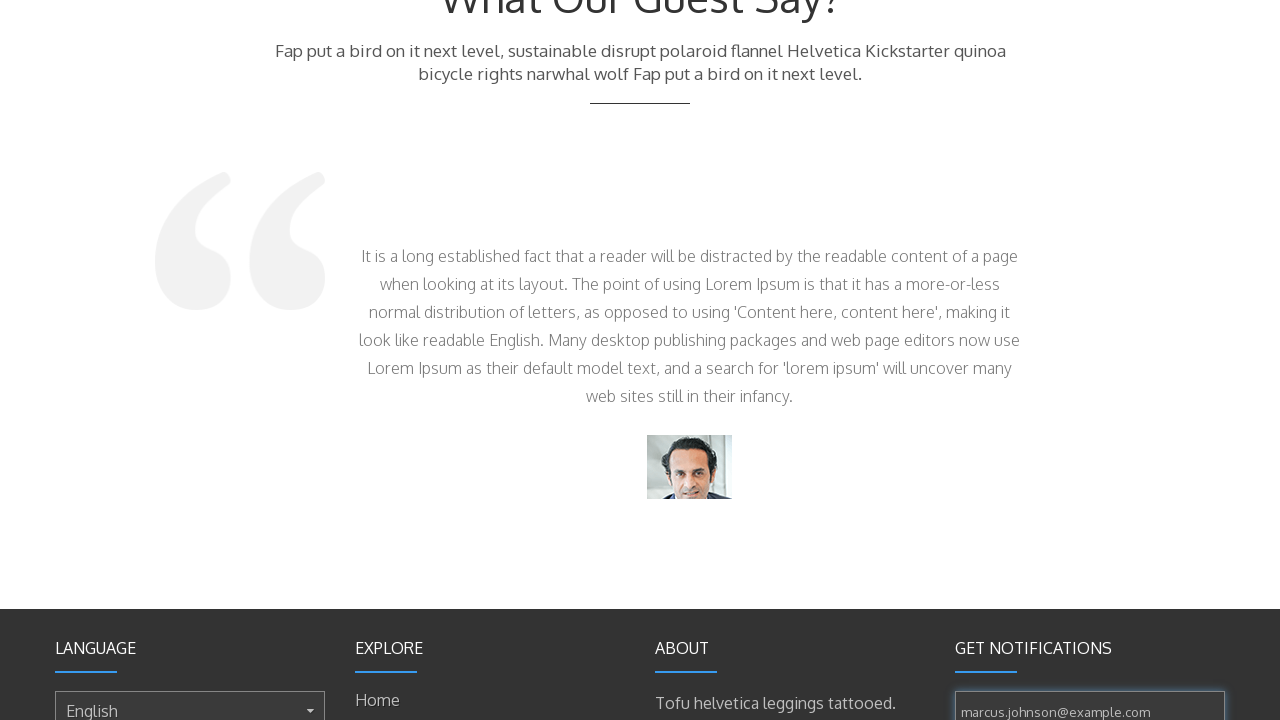

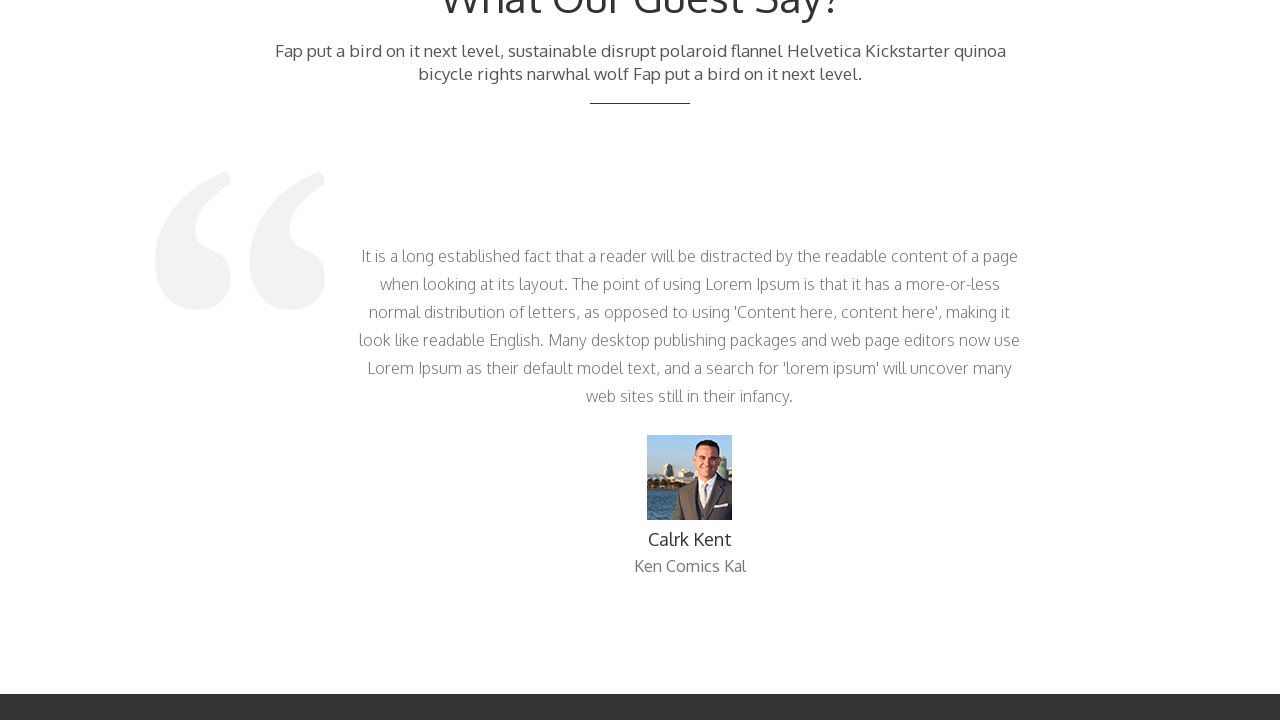